Tests the text input functionality on UI Testing Playground by entering text into an input field and clicking a button to verify the button's text updates accordingly.

Starting URL: http://uitestingplayground.com/textinput

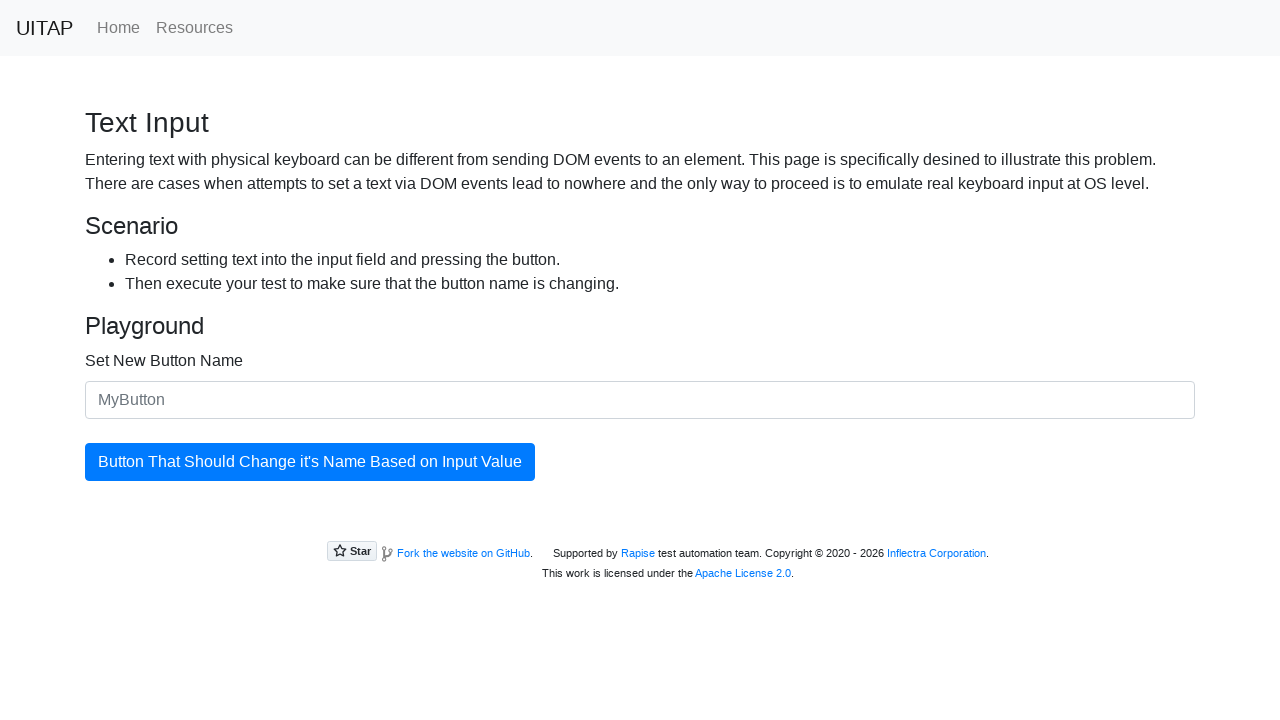

Waited for input field to be present
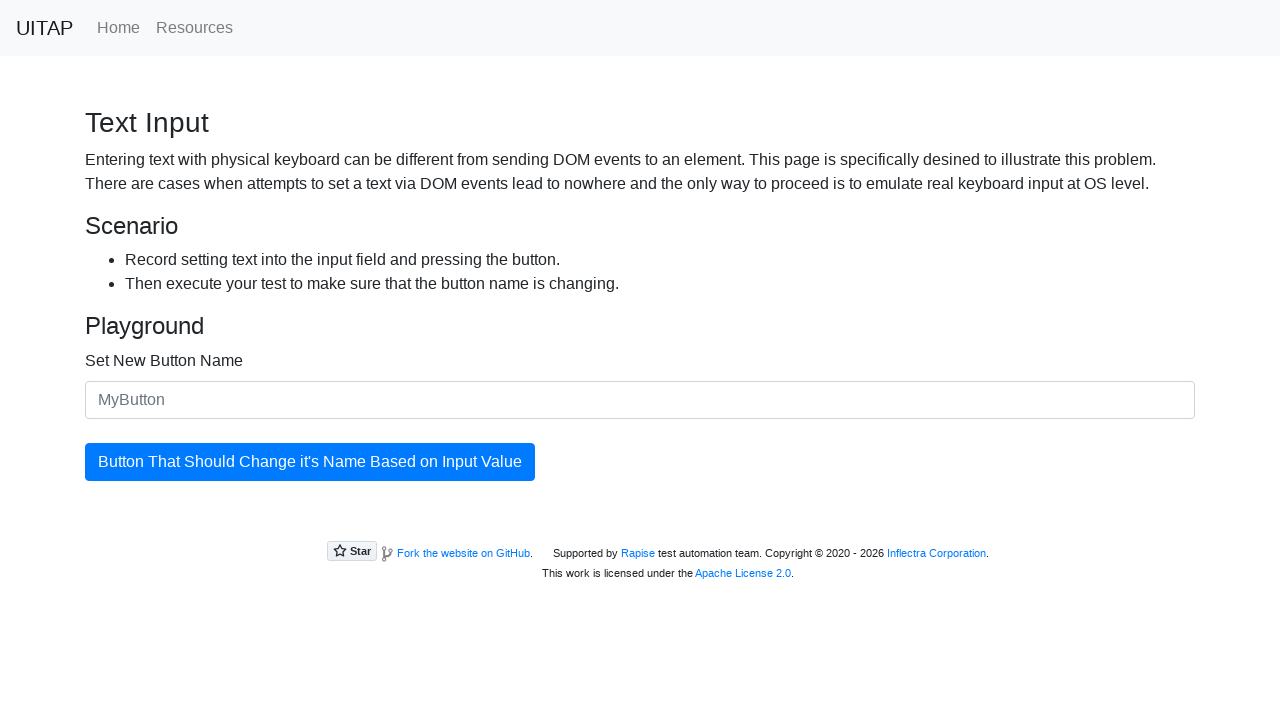

Entered 'SkyPro' into the input field on #newButtonName
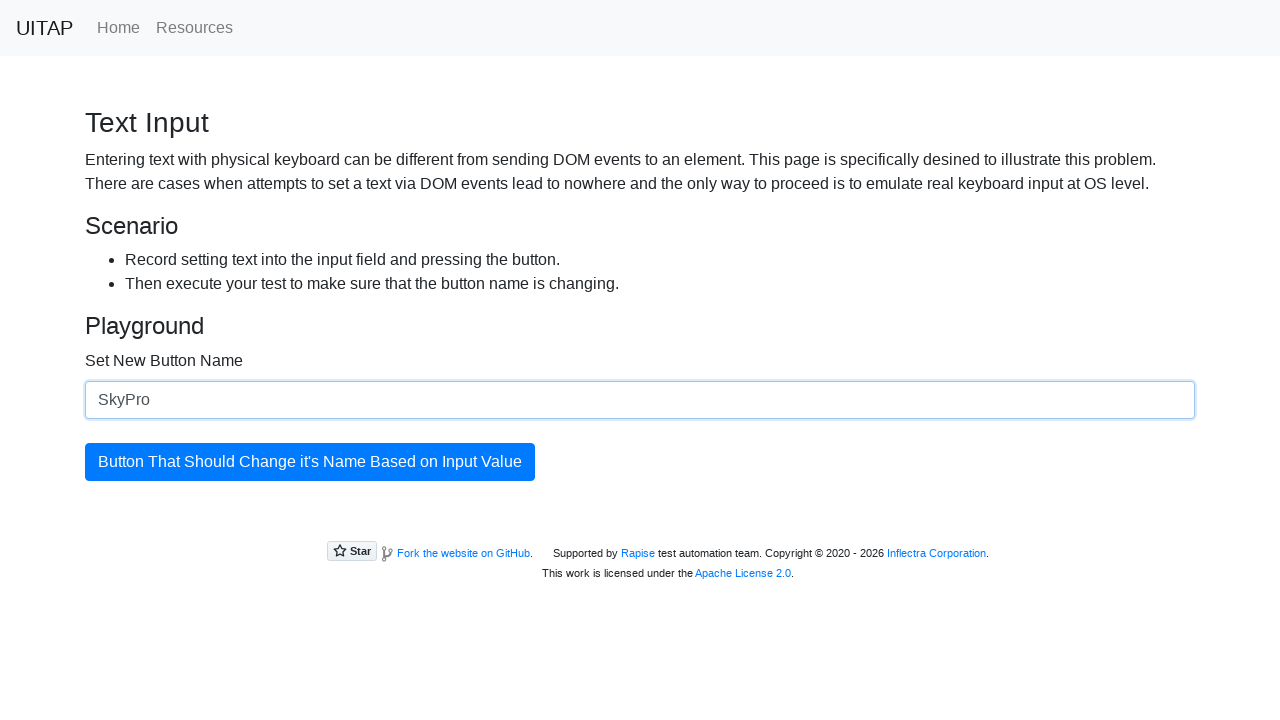

Clicked the button to update its text at (310, 462) on #updatingButton
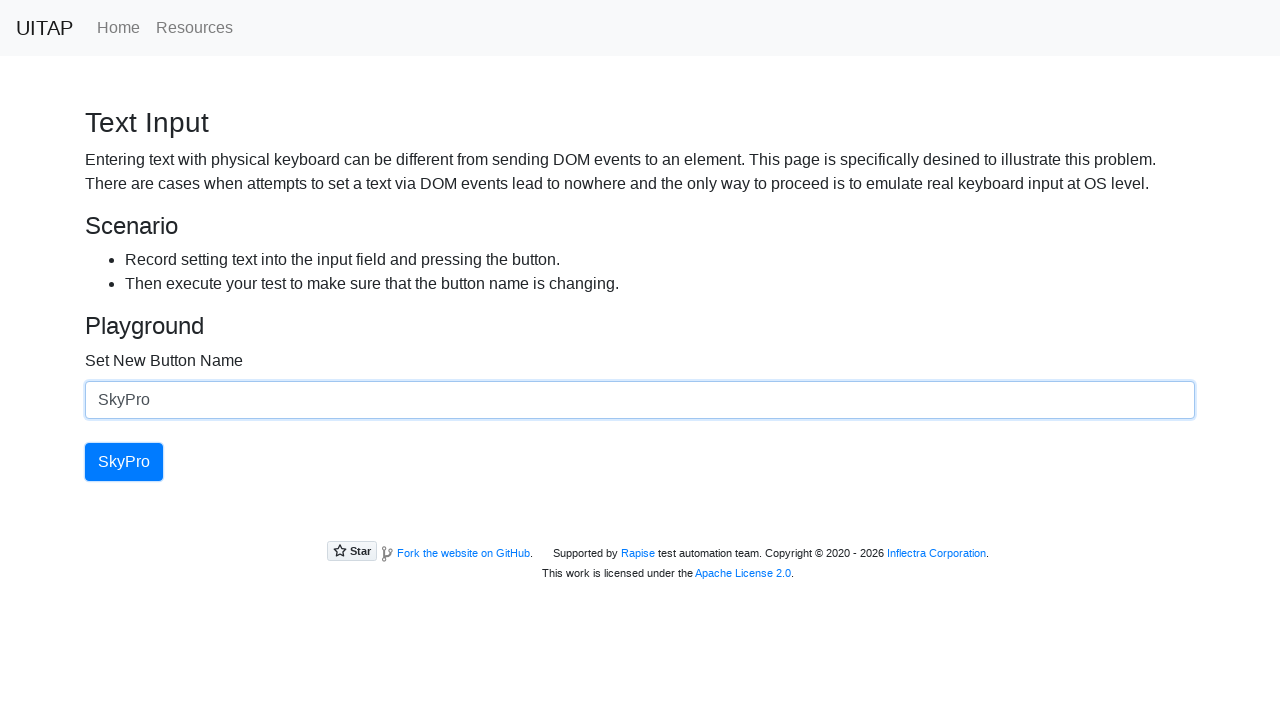

Verified button text changed to 'SkyPro'
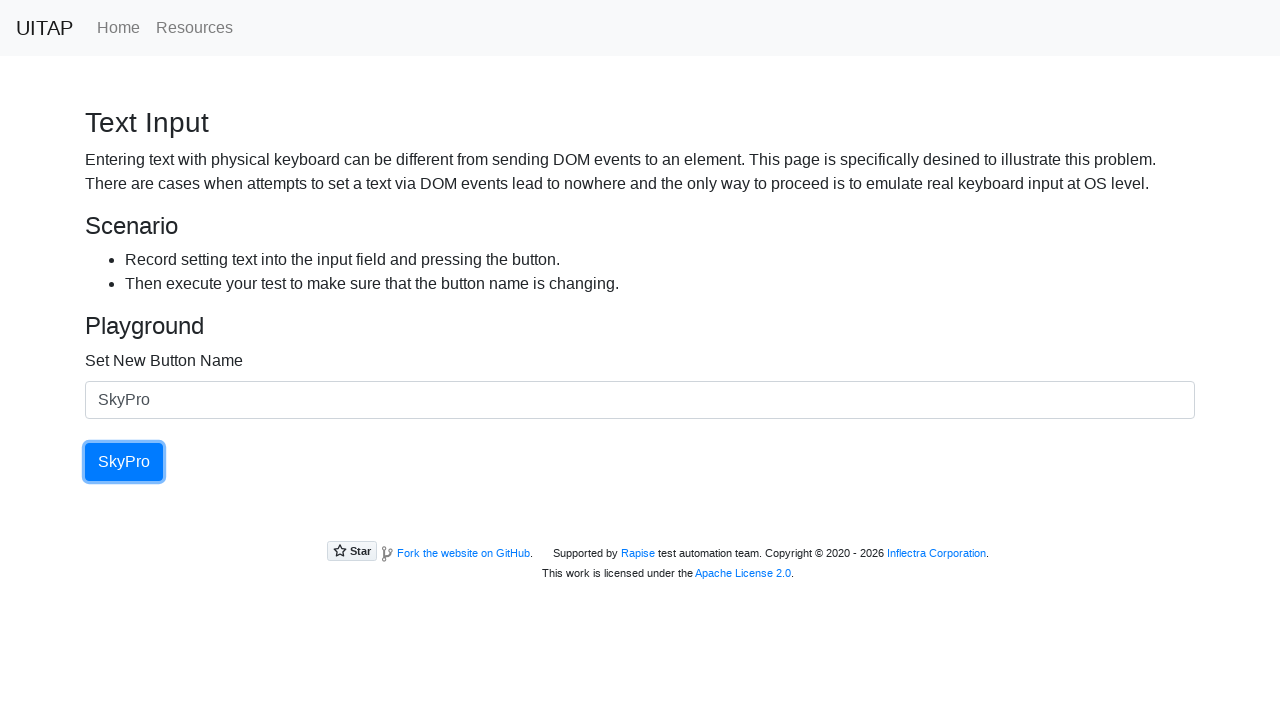

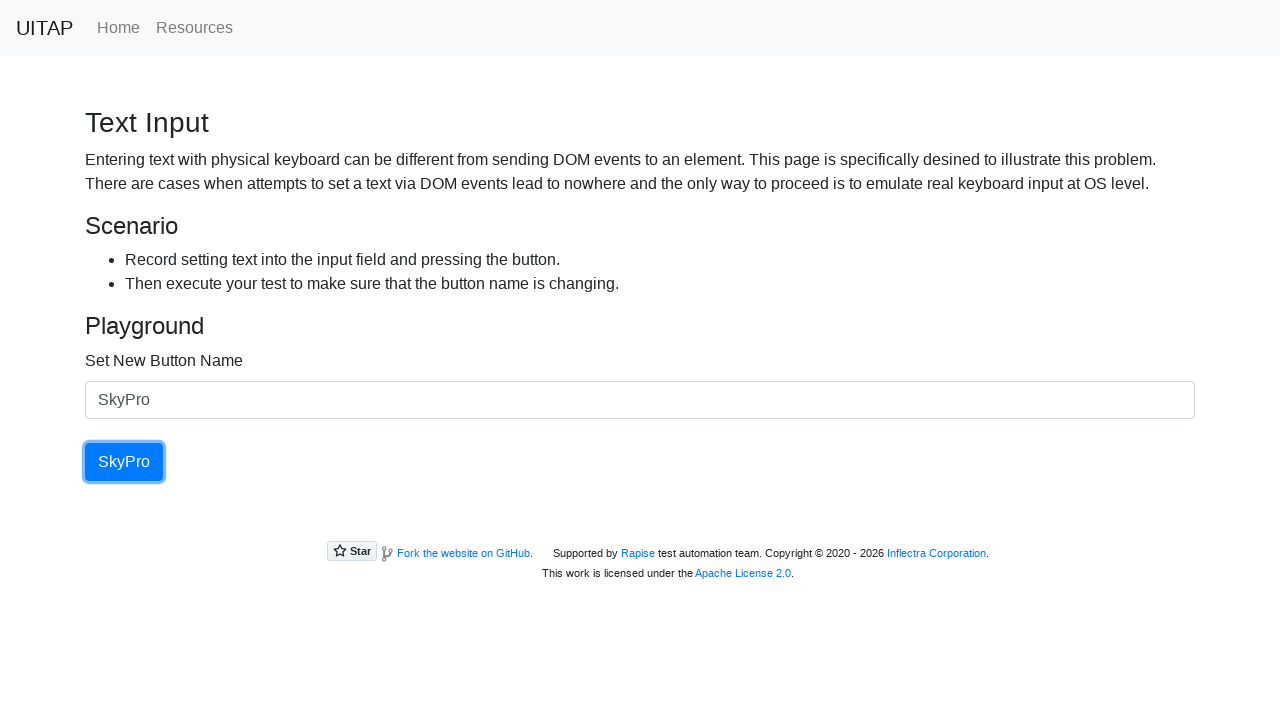